Tests drag and drop functionality by dragging an element from a source location and dropping it onto a target element

Starting URL: https://crossbrowsertesting.github.io/drag-and-drop

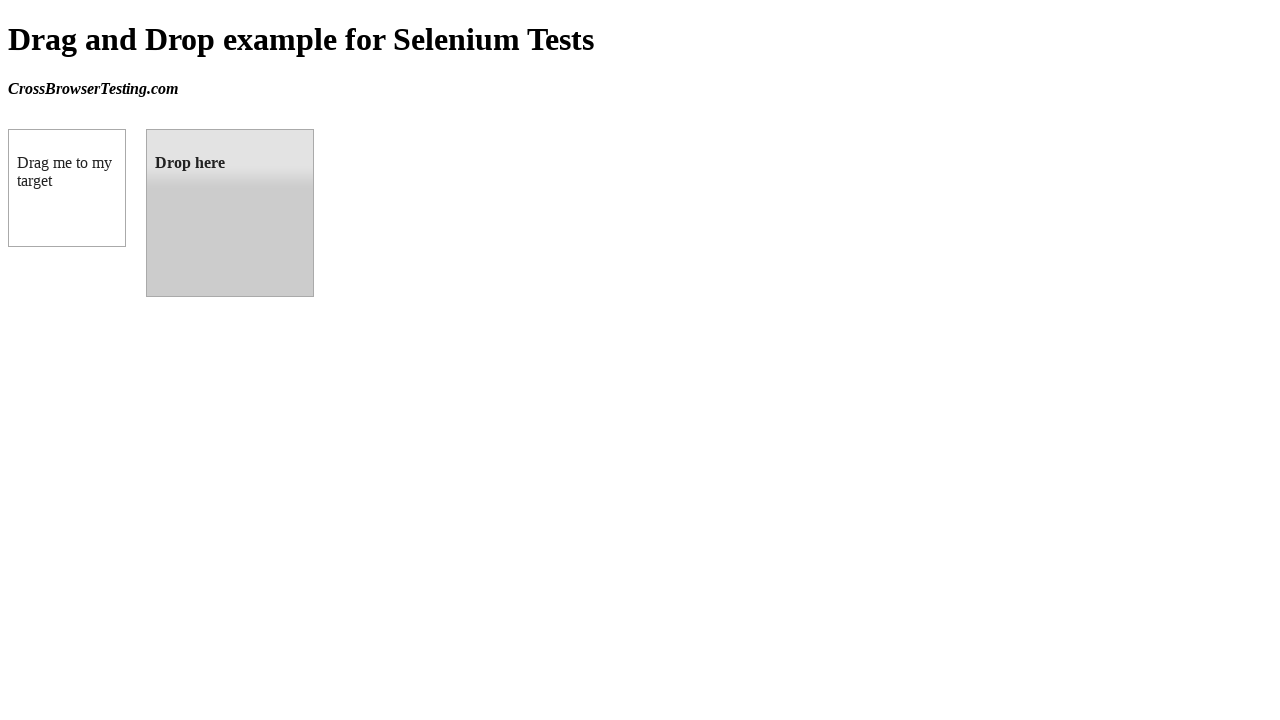

Waited for draggable element to be visible
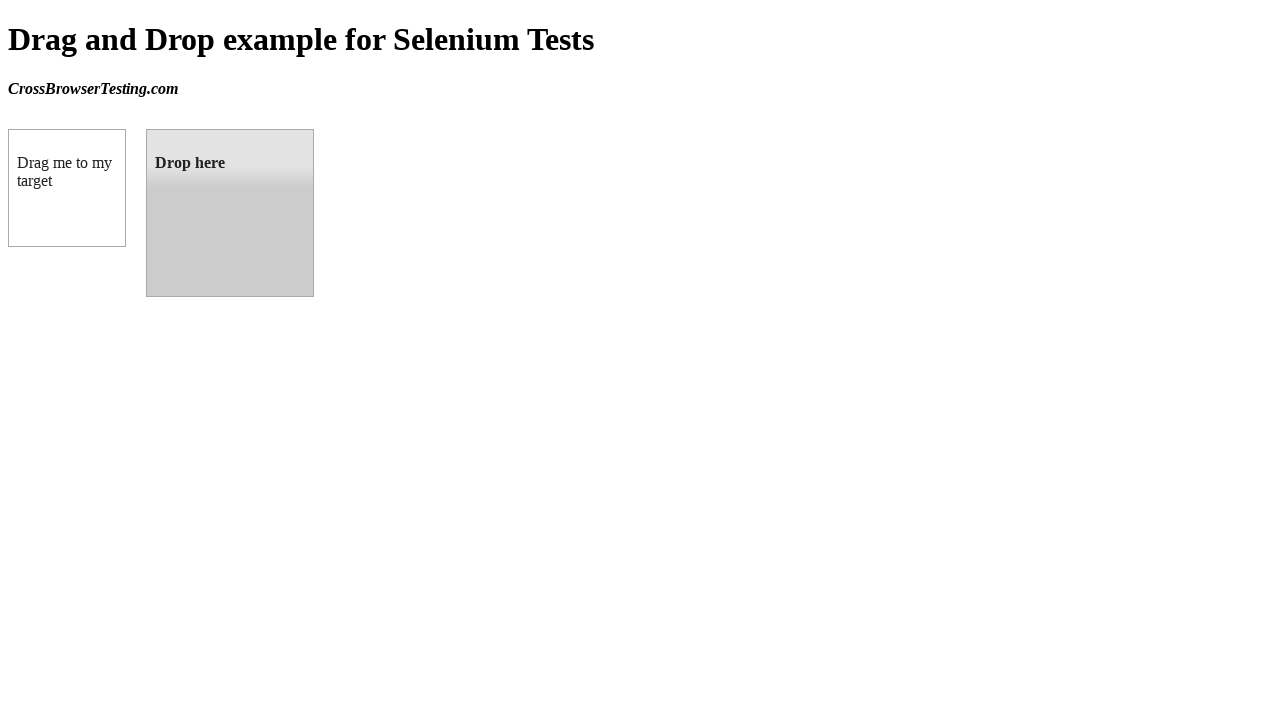

Waited for droppable element to be visible
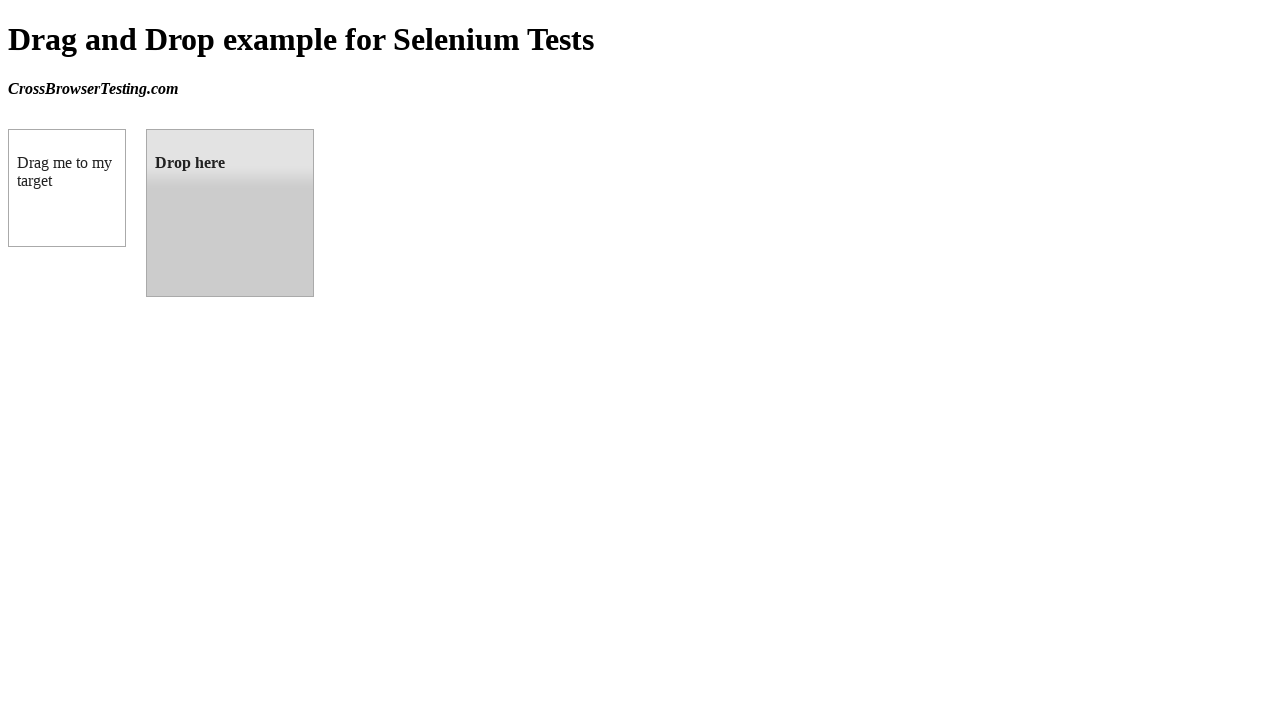

Dragged element from source and dropped it onto target element at (230, 213)
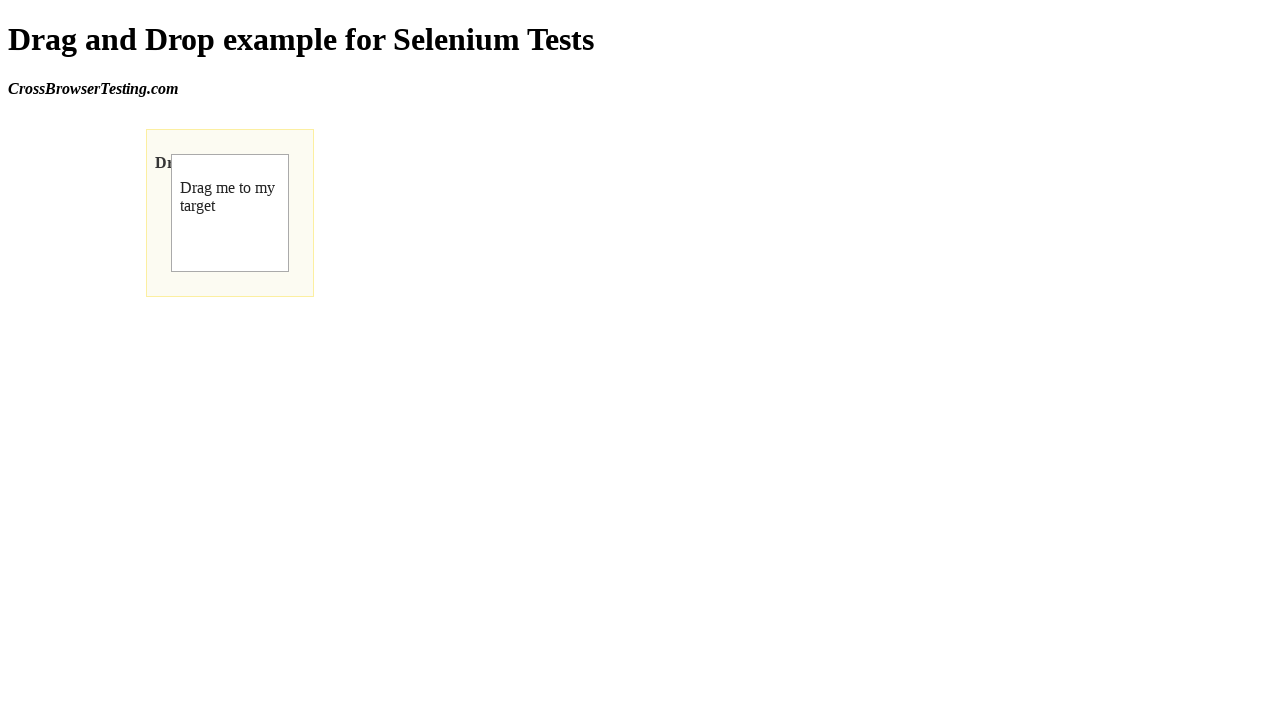

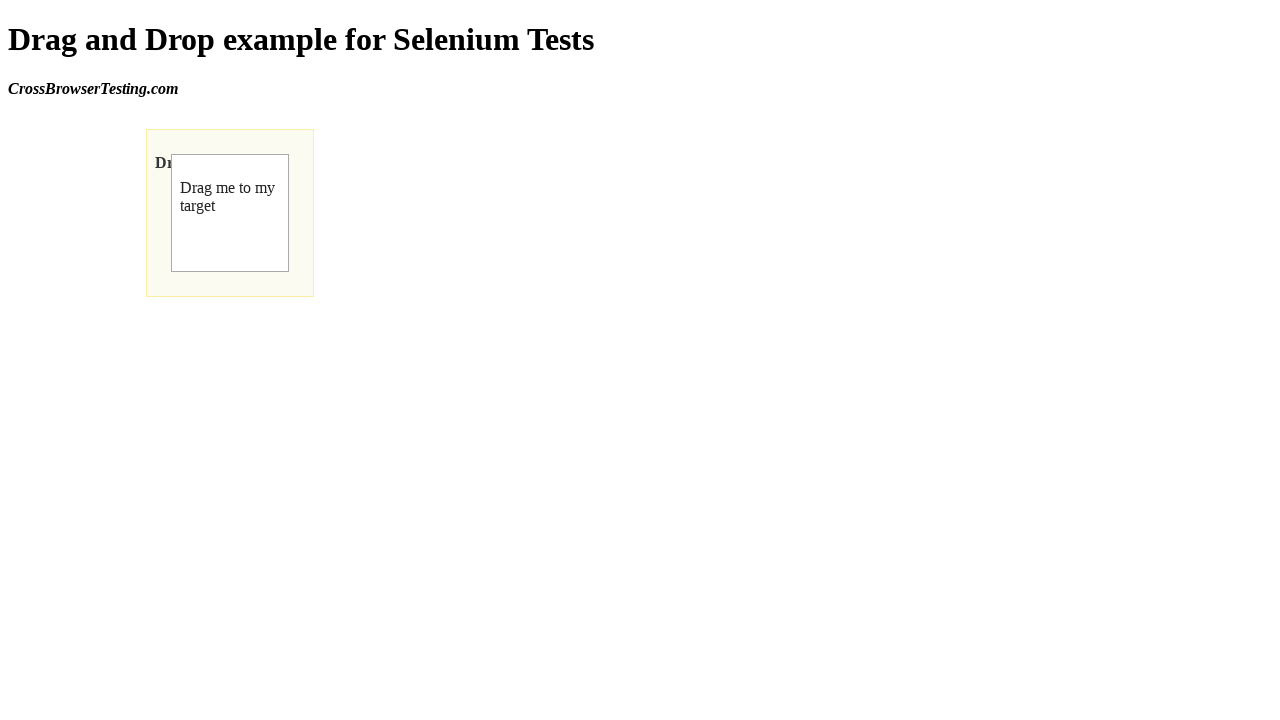